Solves a mathematical puzzle by extracting an attribute value from an element, calculating a result, and submitting the form with checkboxes selected

Starting URL: http://suninjuly.github.io/get_attribute.html

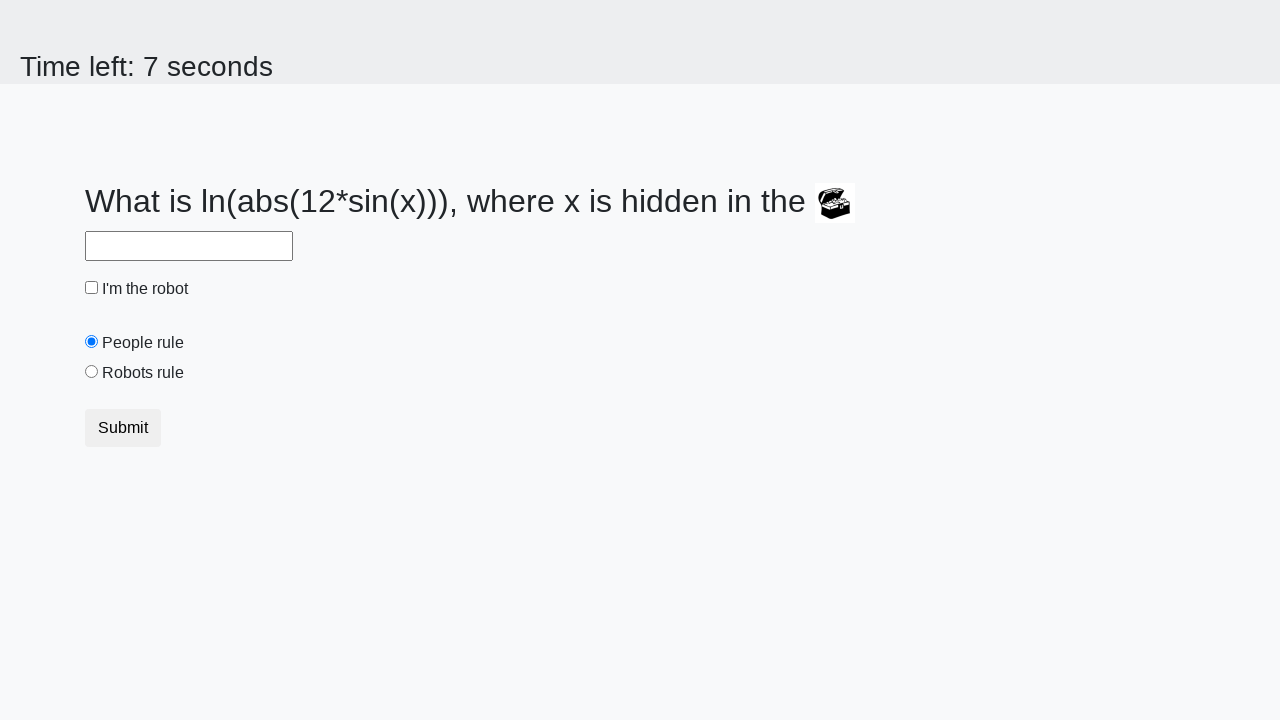

Located treasure element
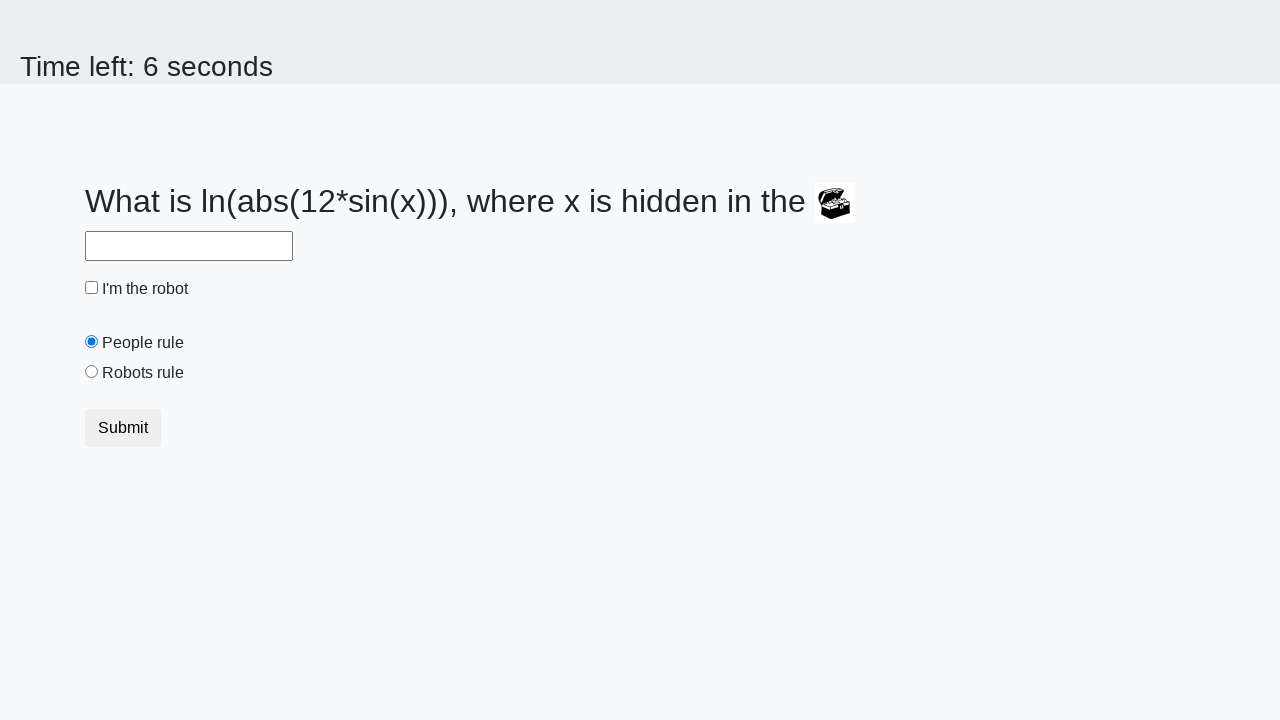

Extracted valuex attribute: 191
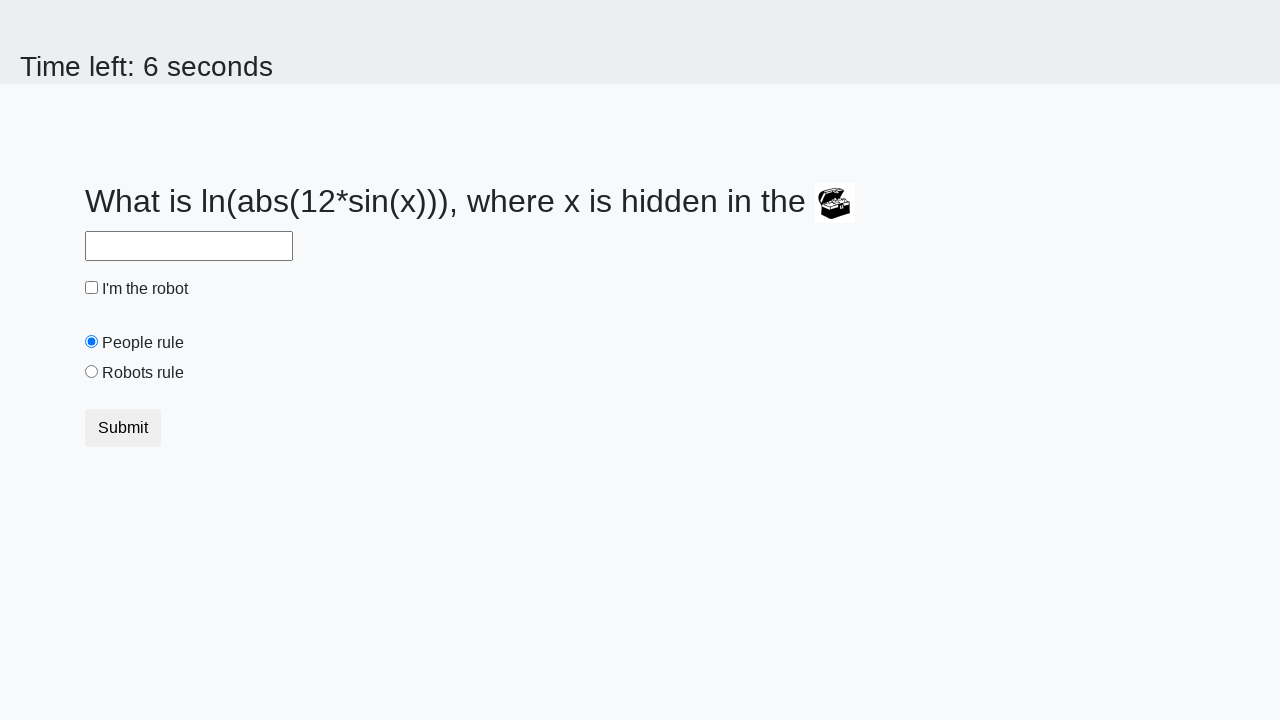

Calculated result using formula: 1.965559064473599
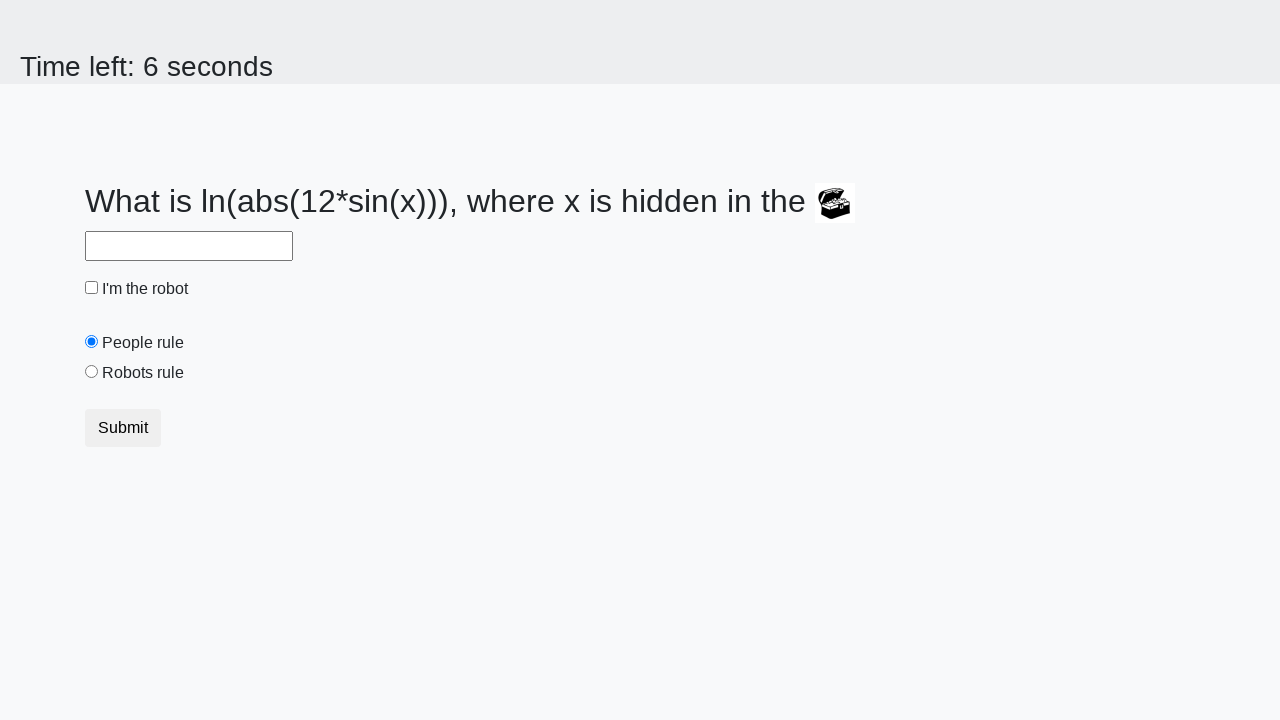

Filled answer field with calculated value: 1.965559064473599 on #answer
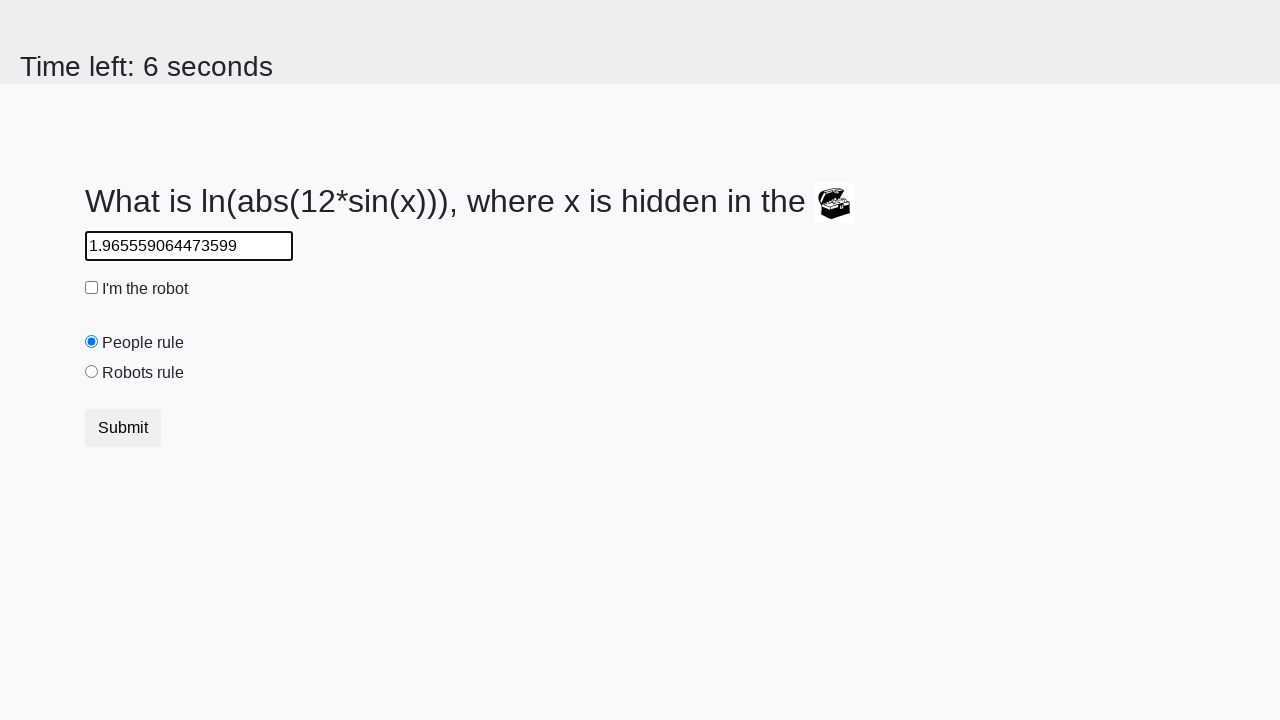

Checked the robot checkbox at (92, 288) on #robotCheckbox
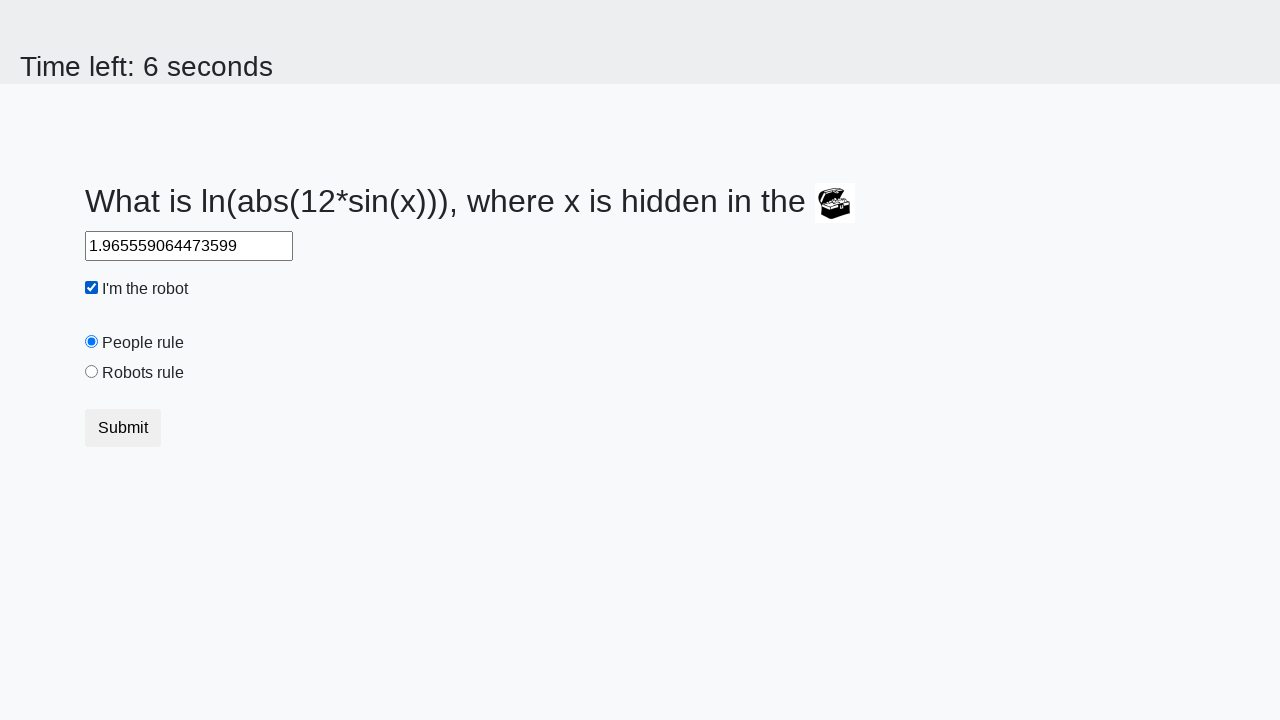

Selected the robots rule radio button at (92, 372) on #robotsRule
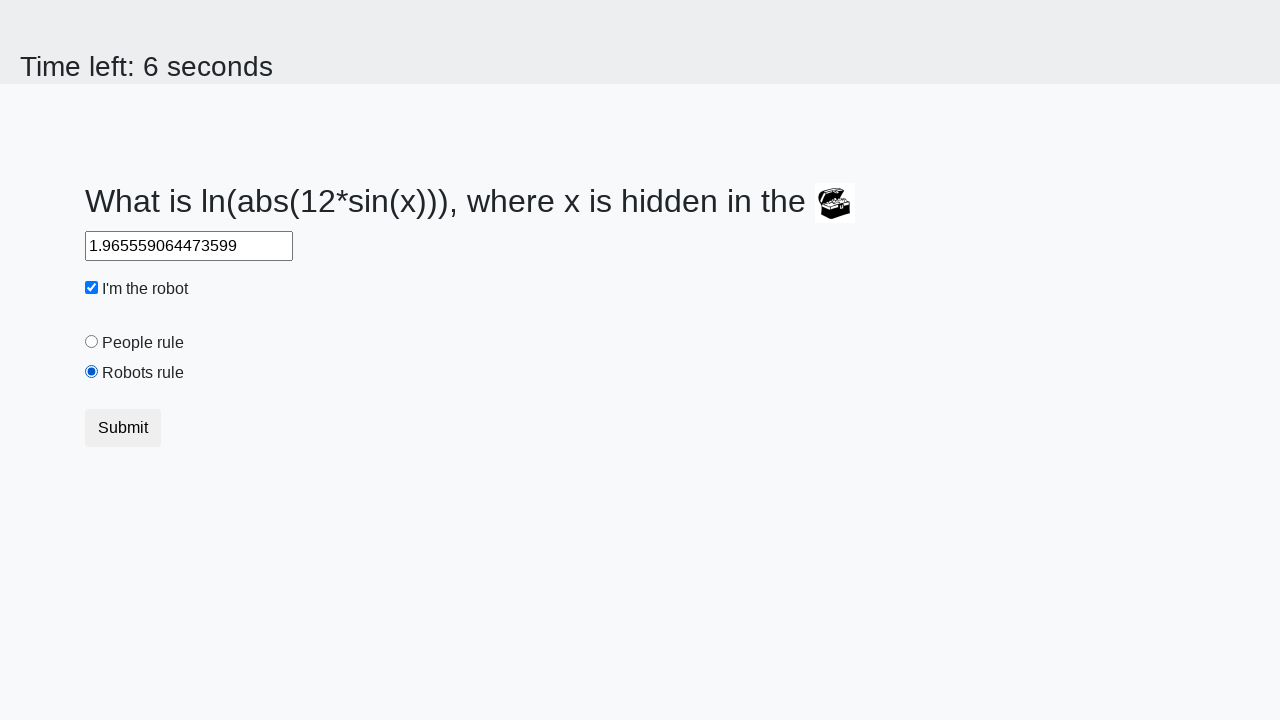

Submitted the form at (123, 428) on .btn.btn-default
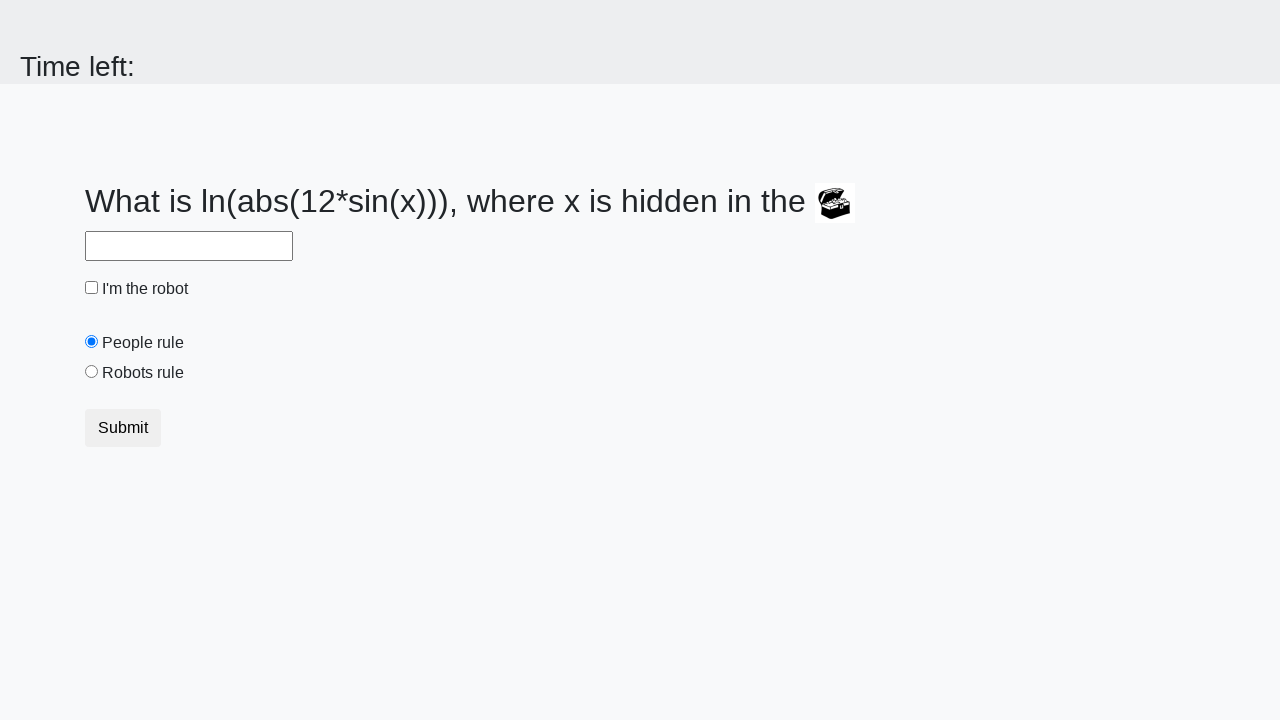

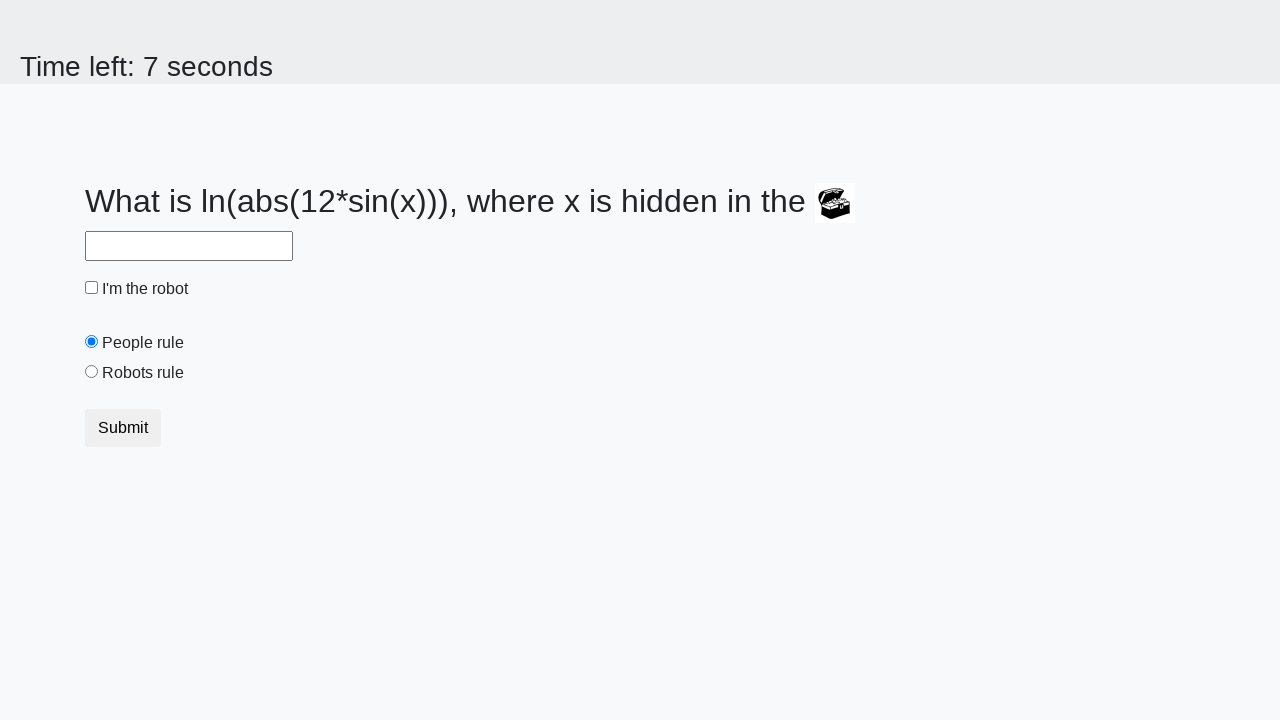